Tests page scrolling functionality by scrolling down the Selenium website using JavaScript scroll commands, then scrolling back up partially.

Starting URL: https://www.selenium.dev/

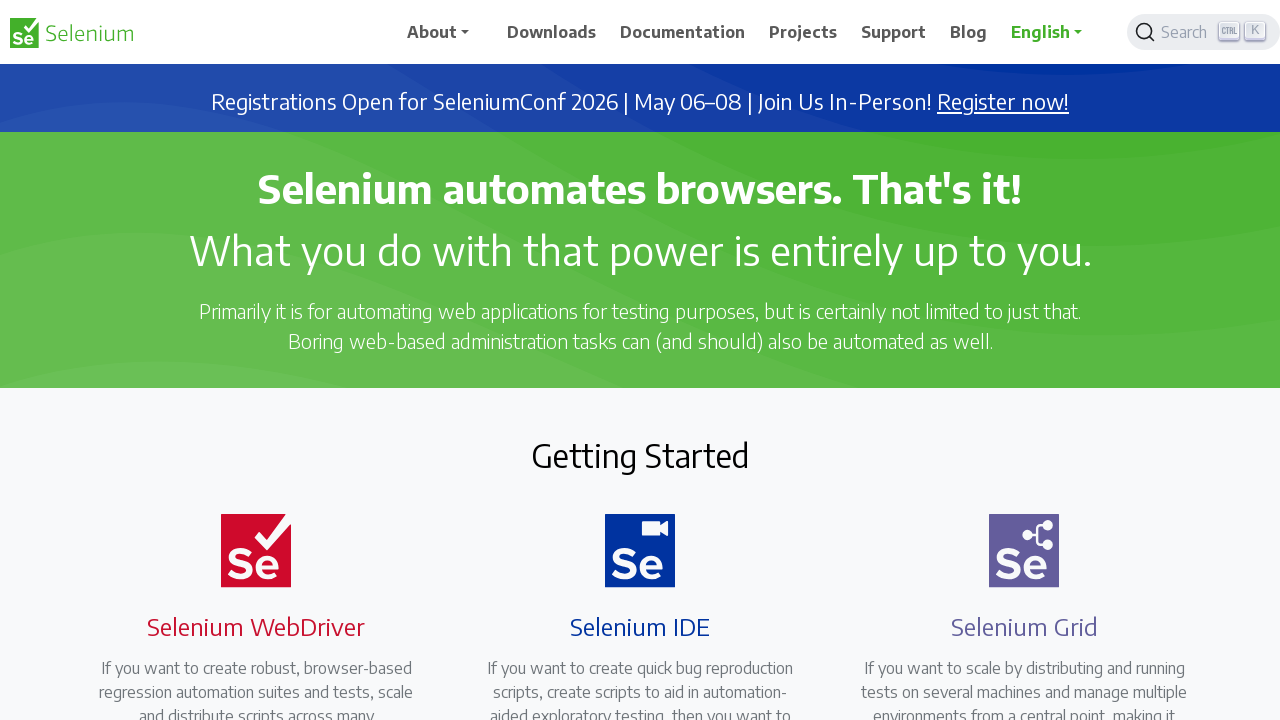

Scrolled down by 500 pixels using JavaScript
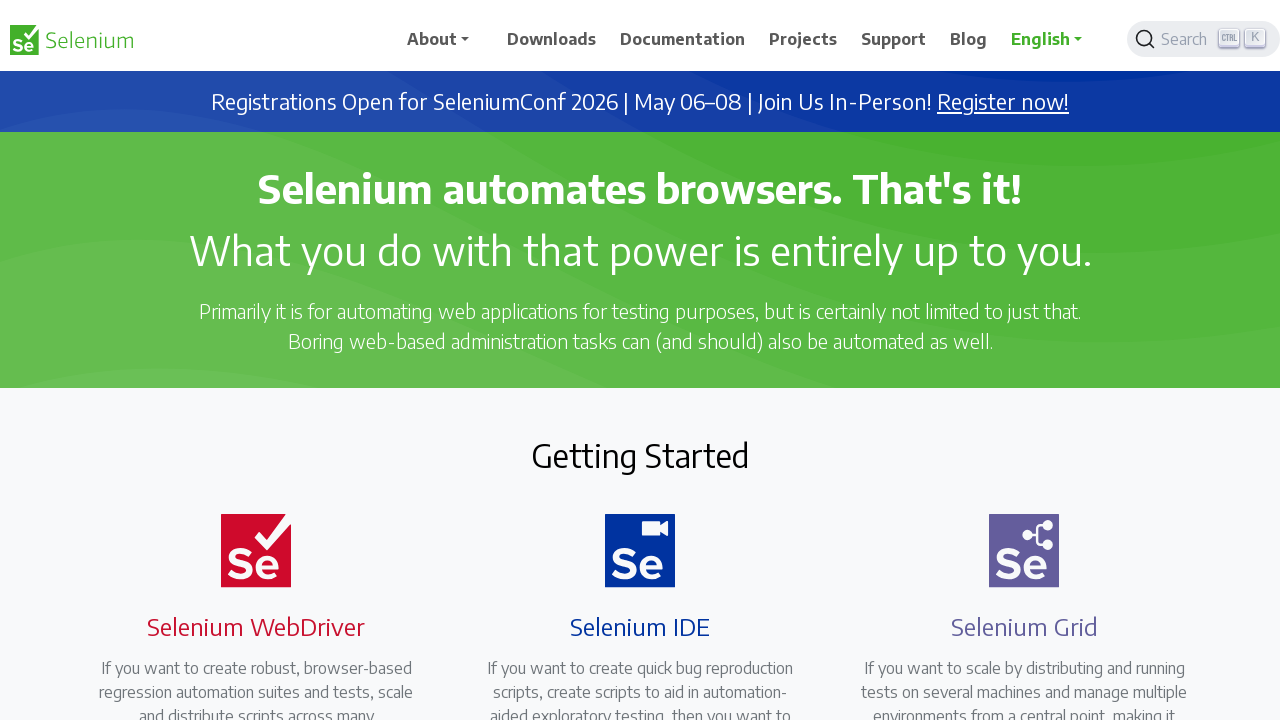

Waited 1 second to observe scroll effect
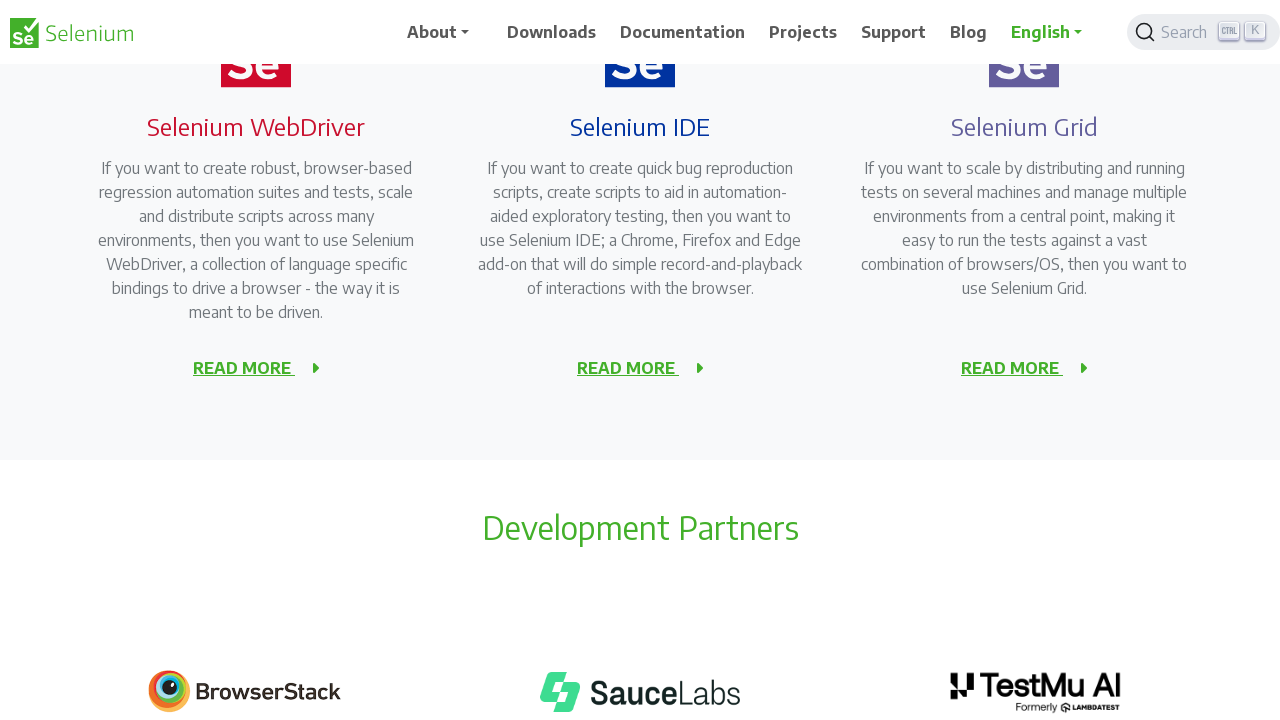

Scrolled down by another 500 pixels using JavaScript
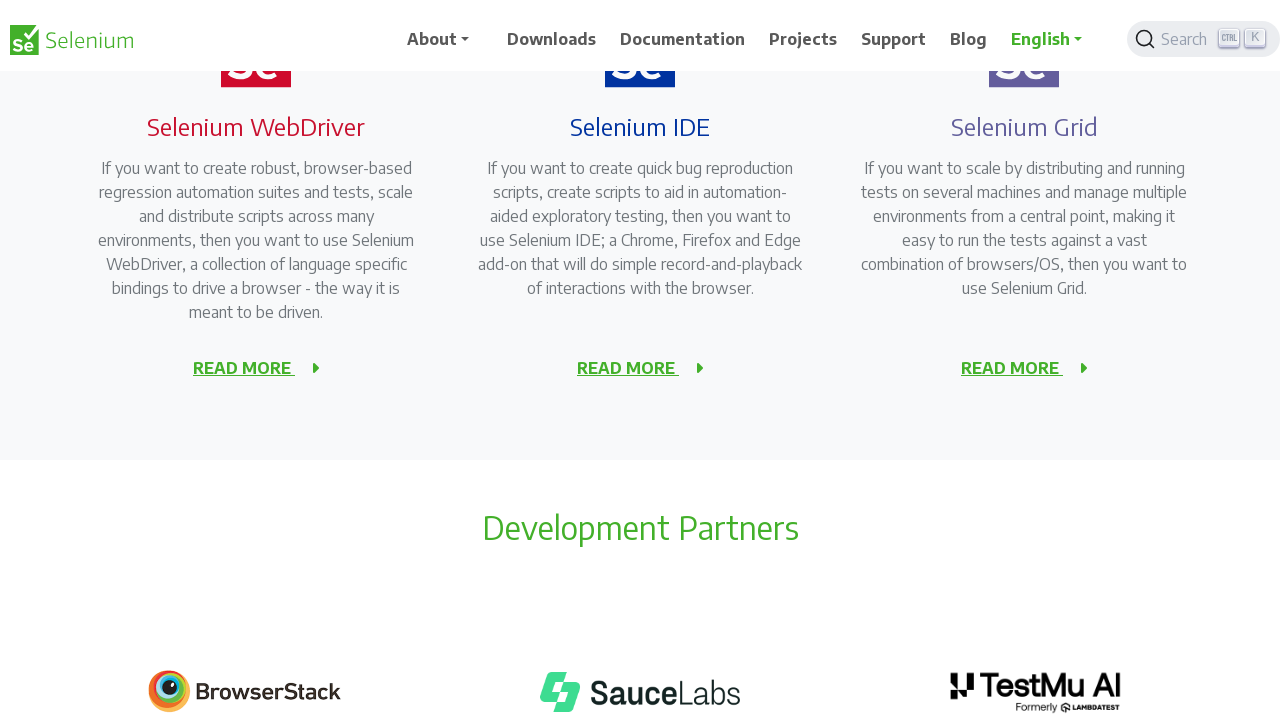

Waited 1 second to observe scroll effect
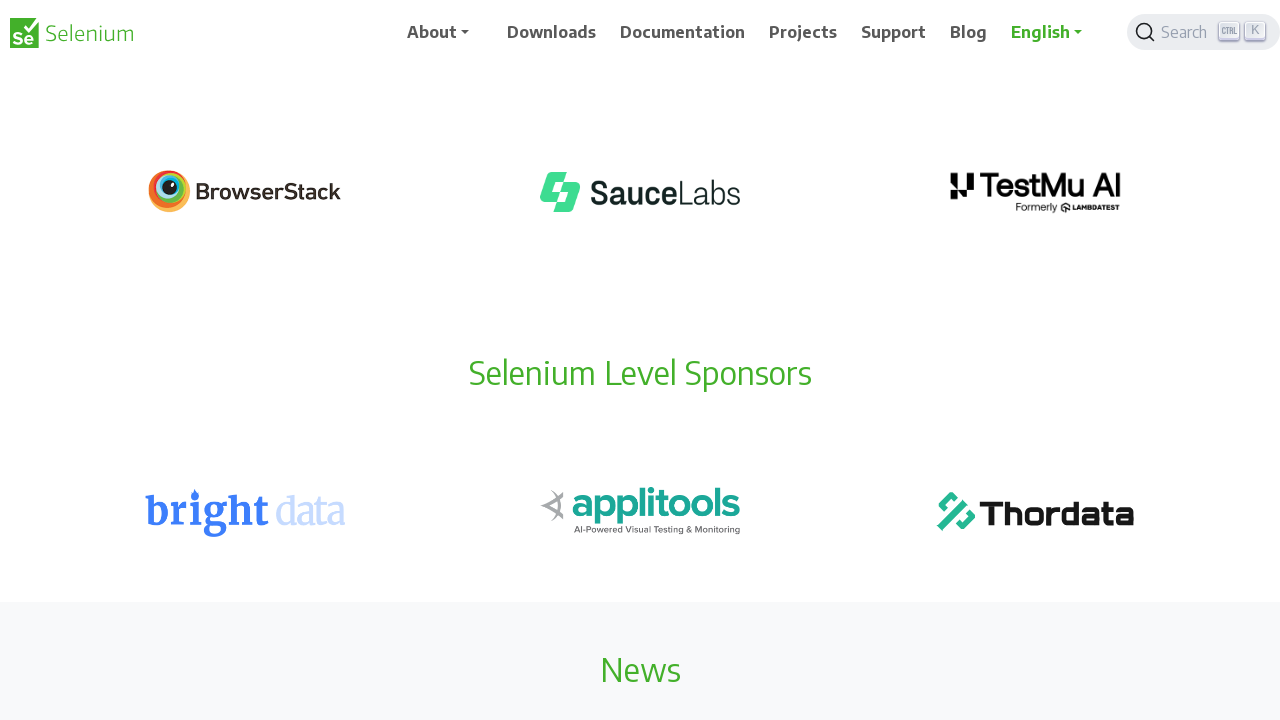

Scrolled up by 200 pixels using JavaScript
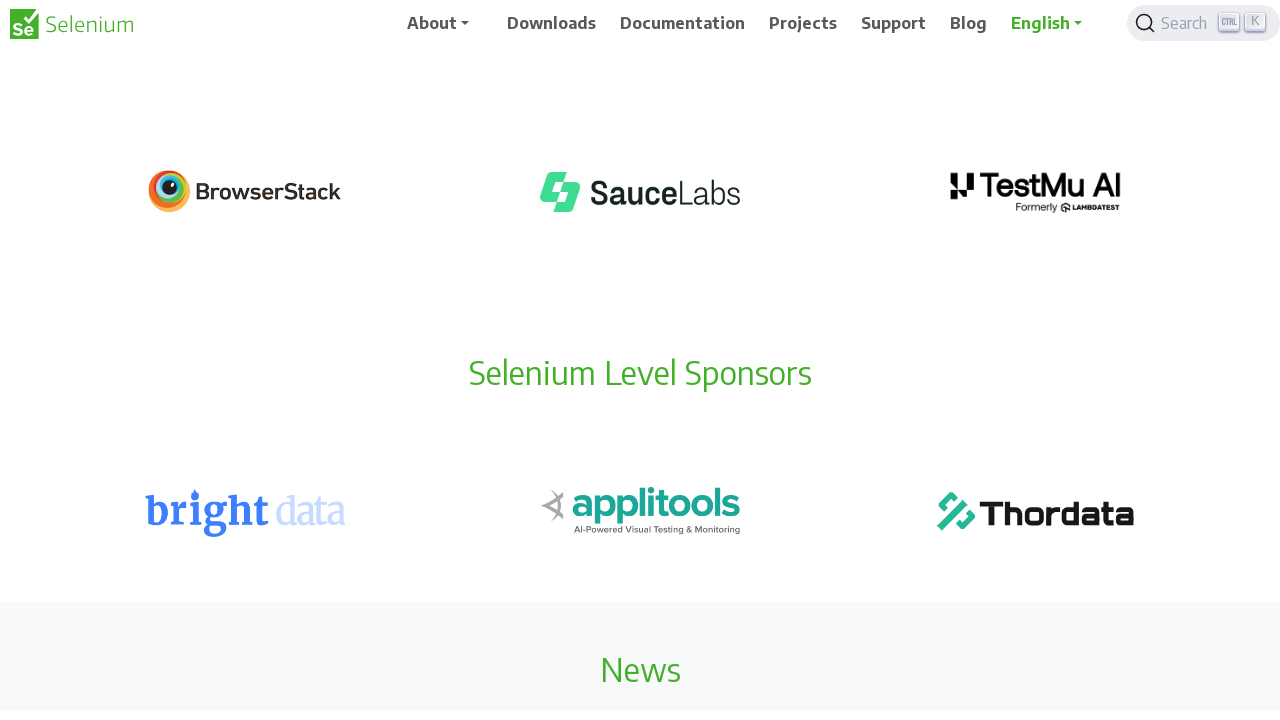

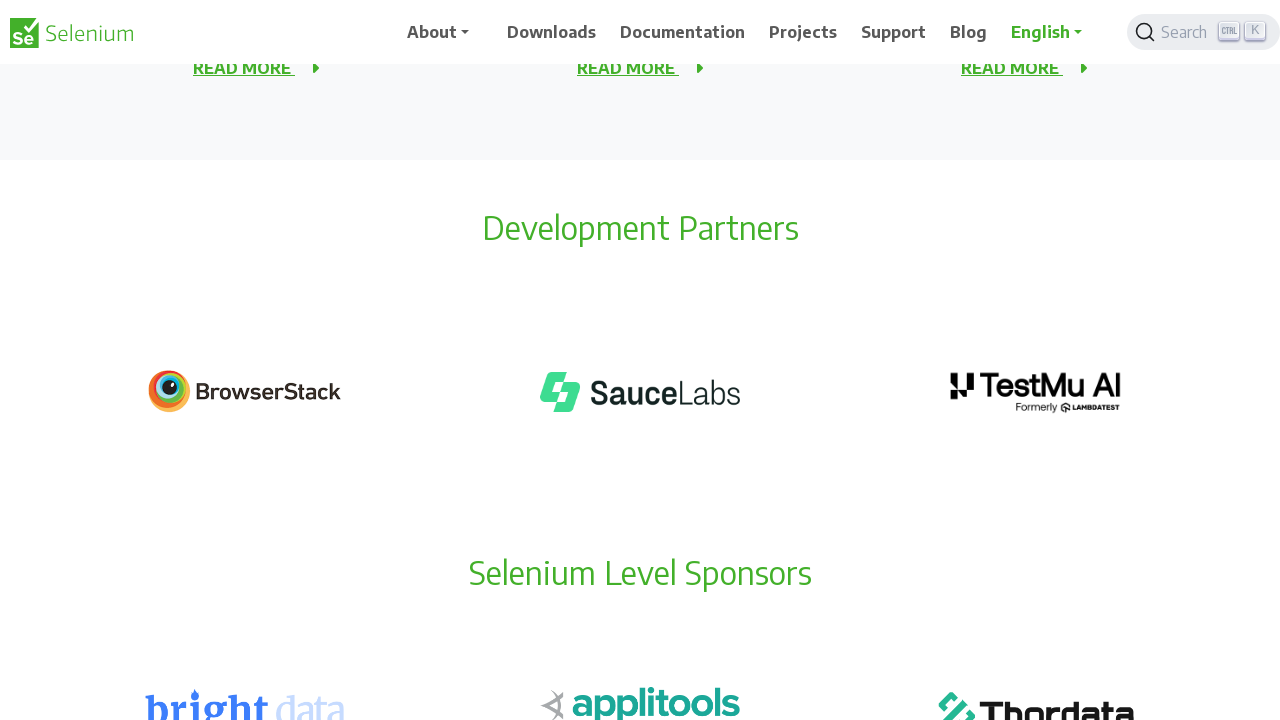